Tests adding a new task while viewing the Active filter

Starting URL: https://todomvc4tasj.herokuapp.com/

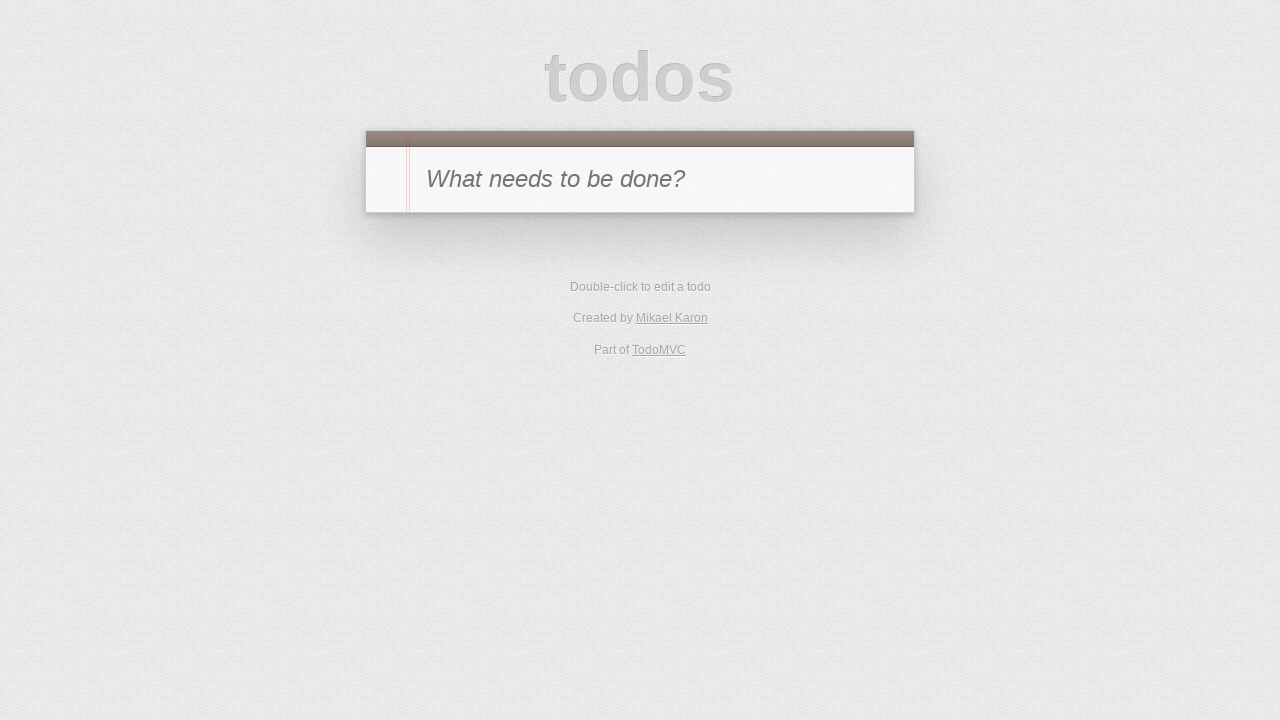

Set initial task state in localStorage with one active task
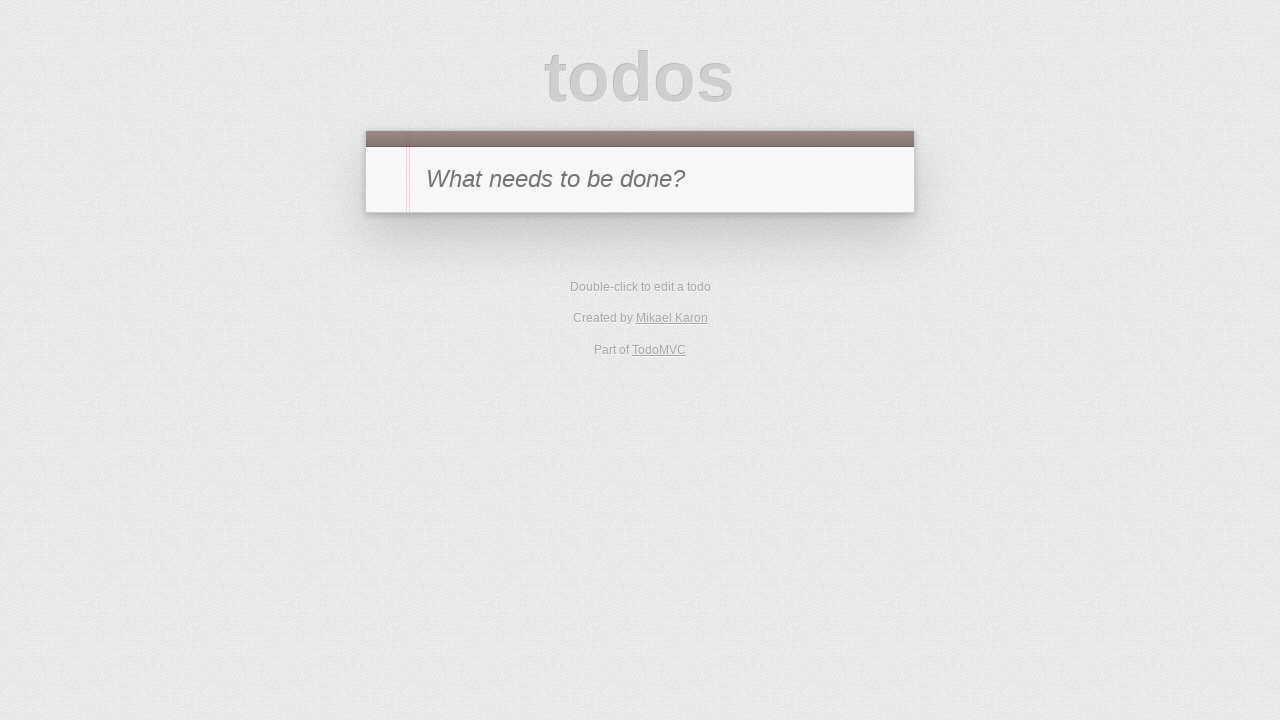

Reloaded page to apply localStorage state
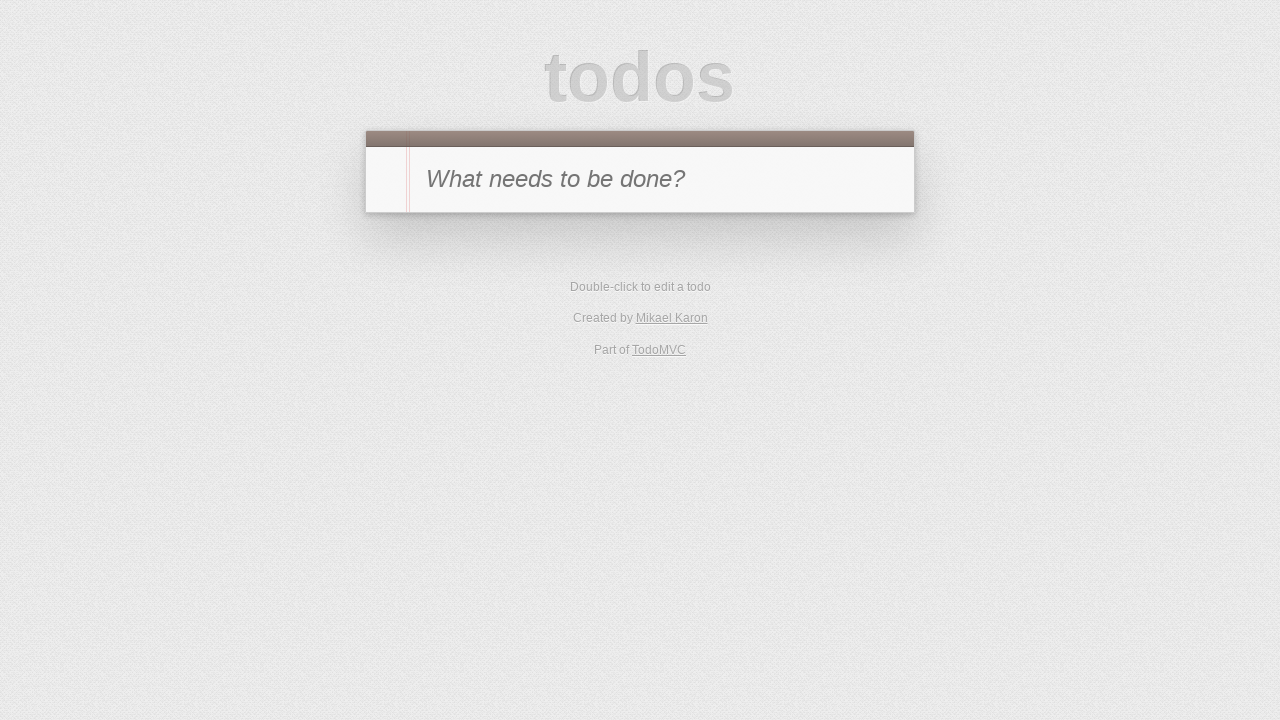

Clicked Active filter to view only active tasks at (614, 291) on text=Active
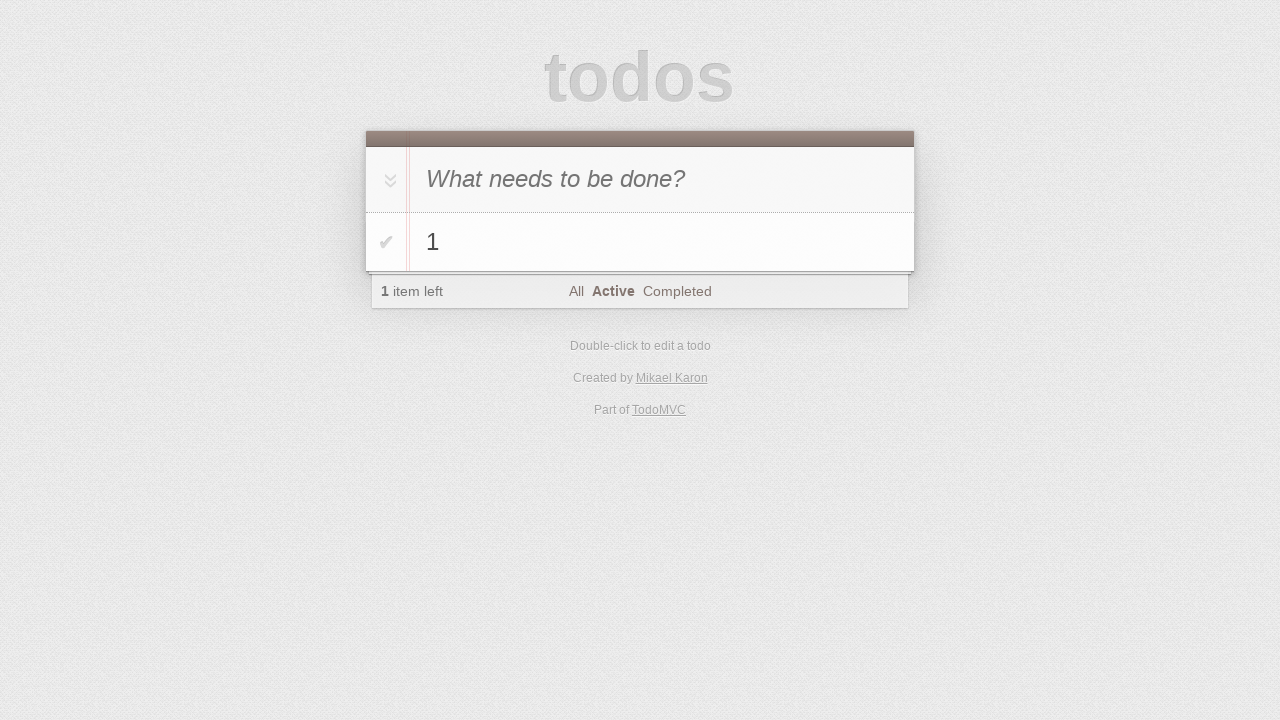

Filled new task input field with '2' on #new-todo
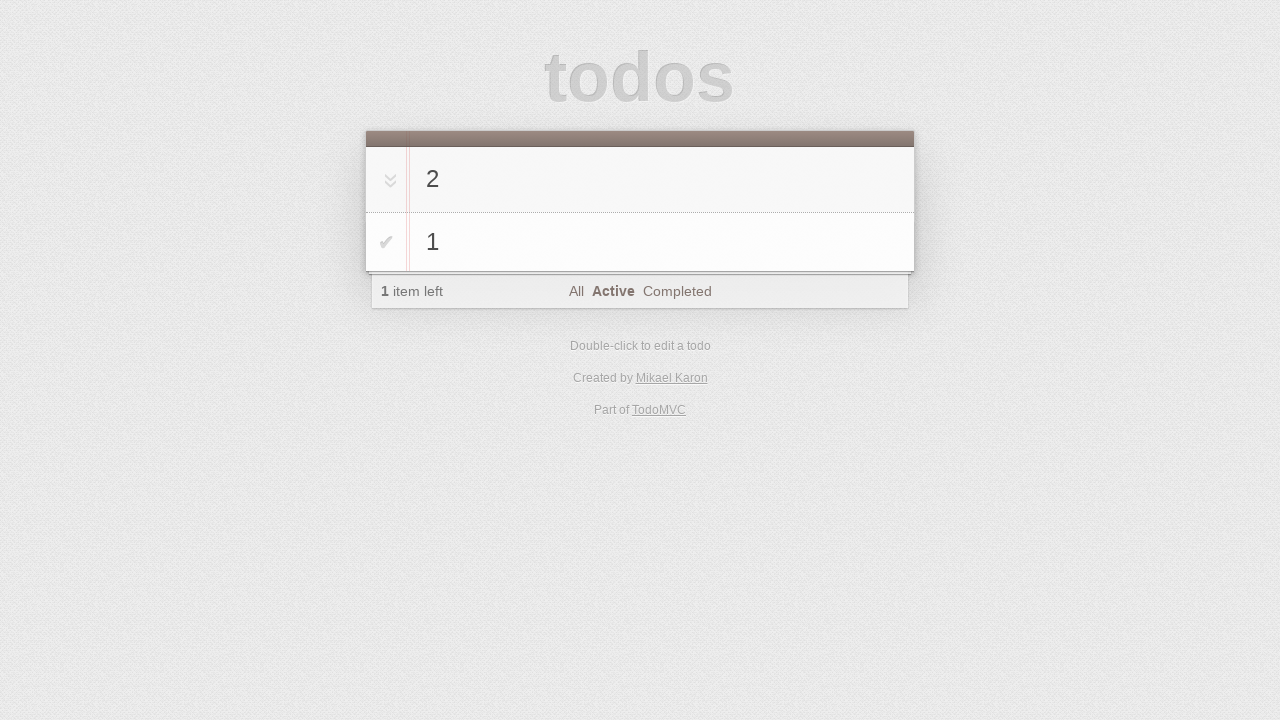

Pressed Enter to add new task '2' on #new-todo
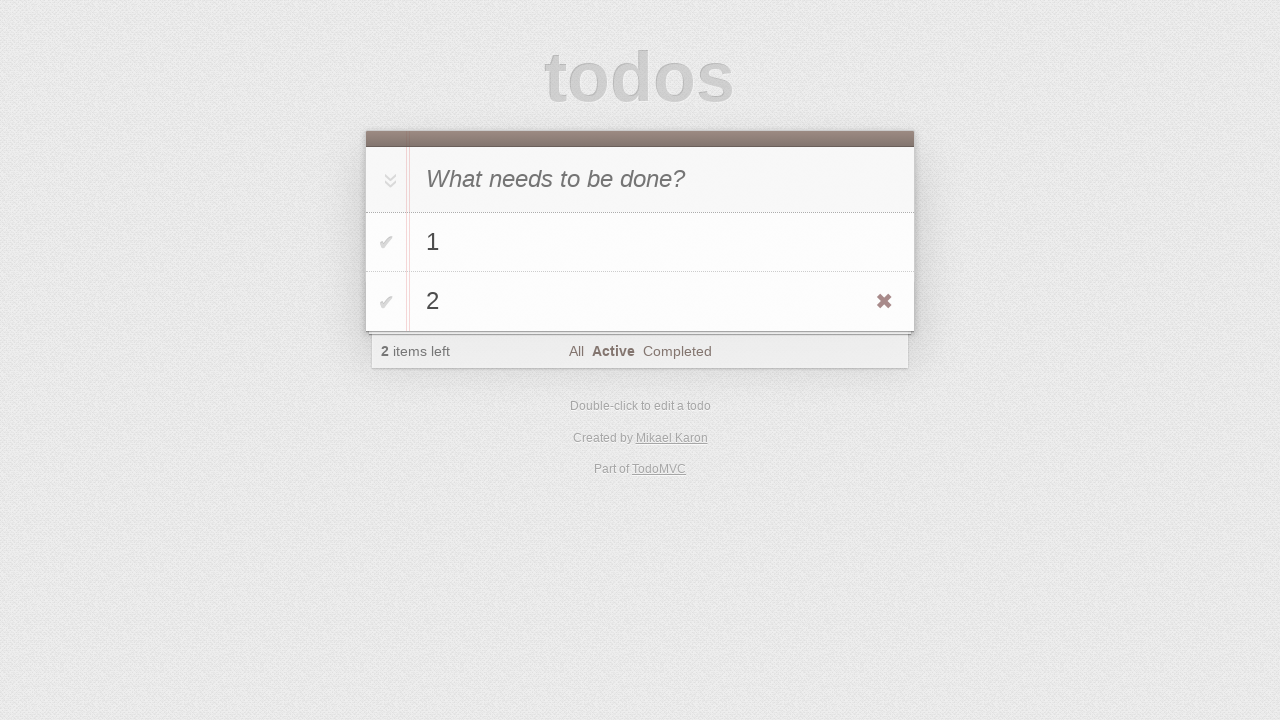

Verified task '1' is visible in the active task list
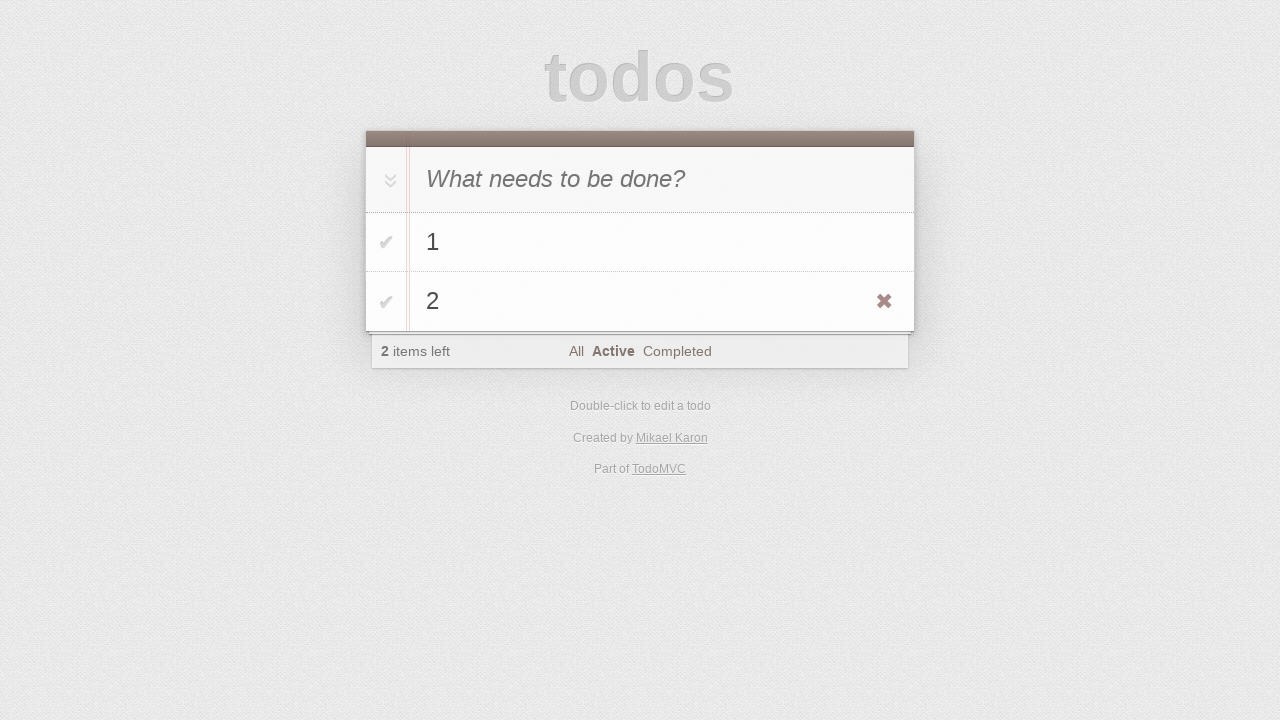

Verified task '2' is visible in the active task list
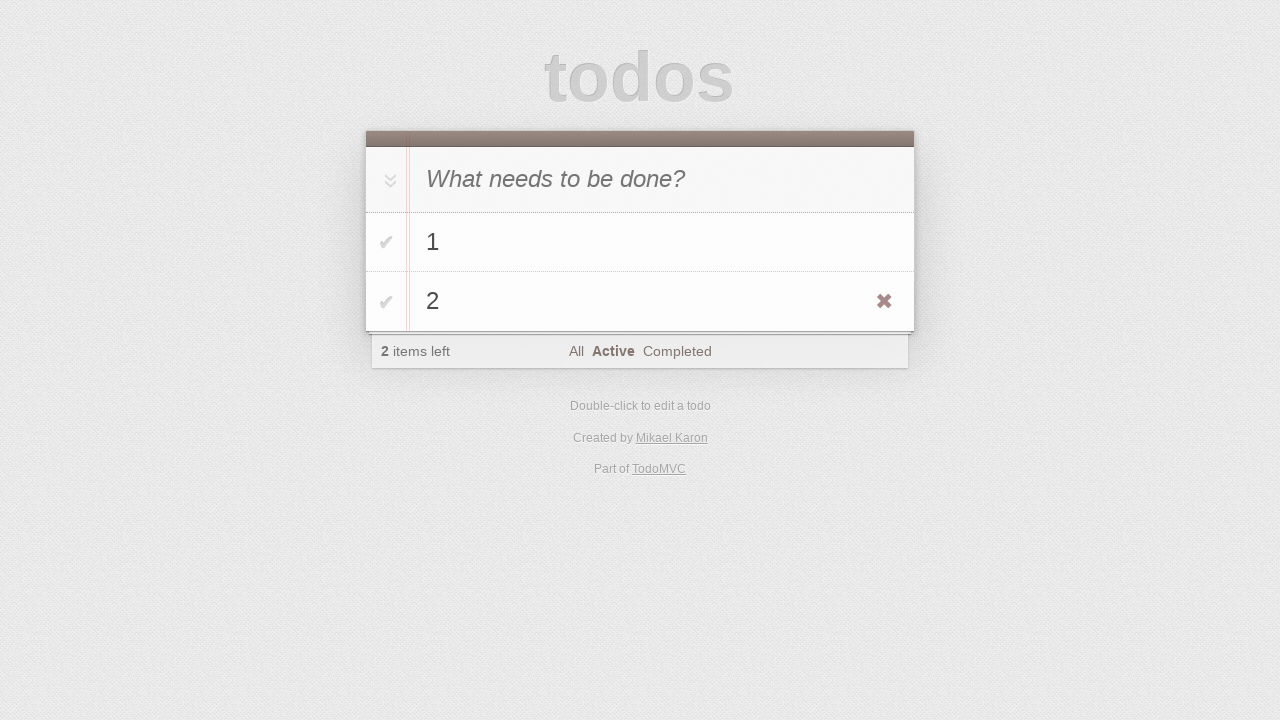

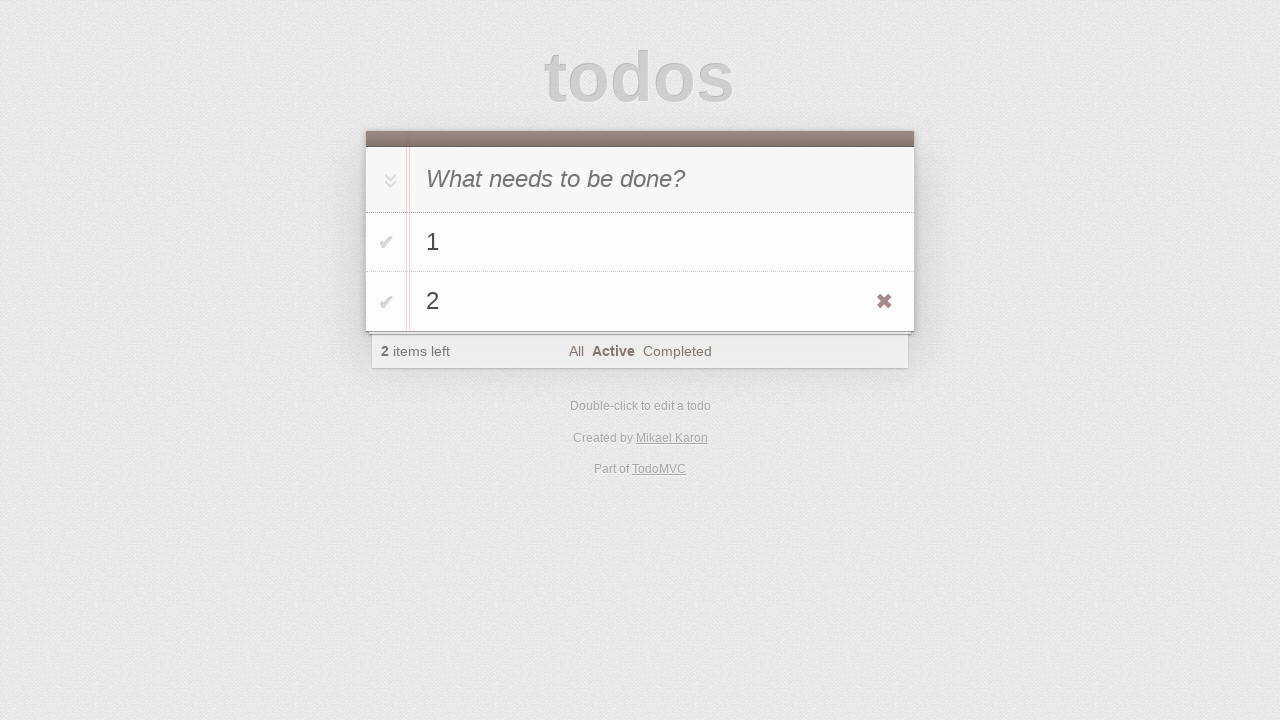